Tests that the Clear completed button displays correct text when items are completed

Starting URL: https://demo.playwright.dev/todomvc

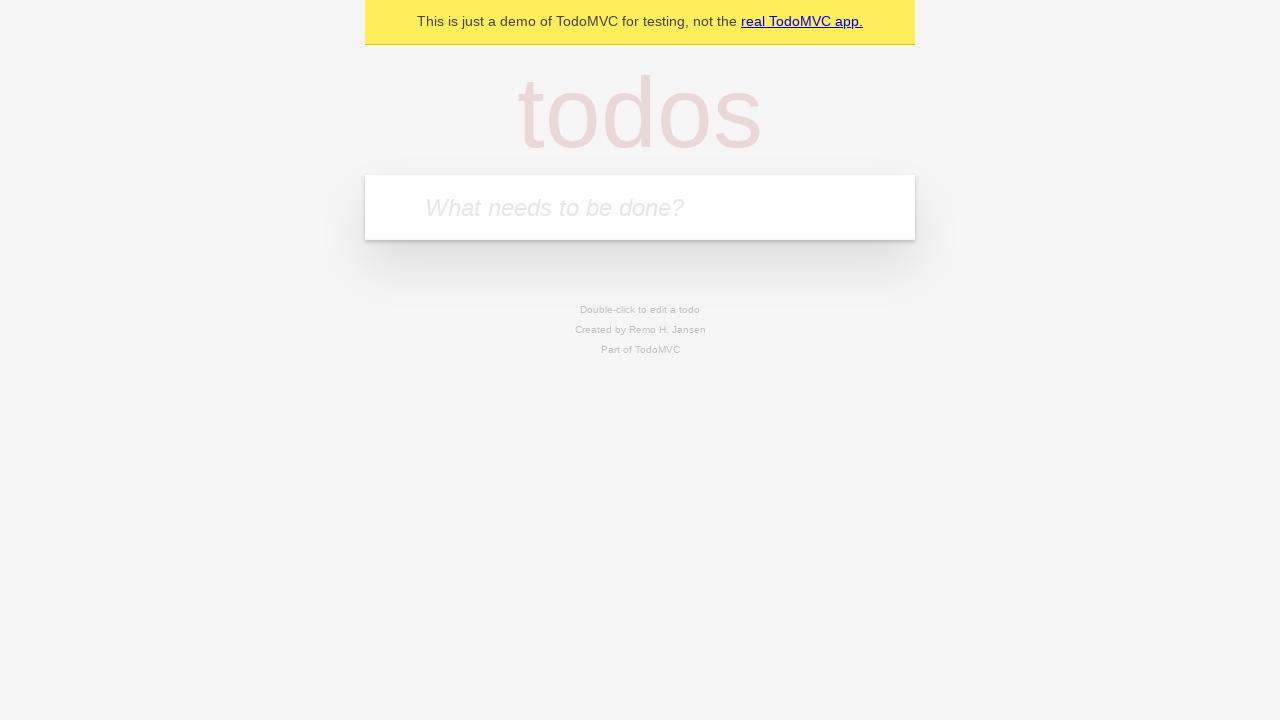

Located the todo input field
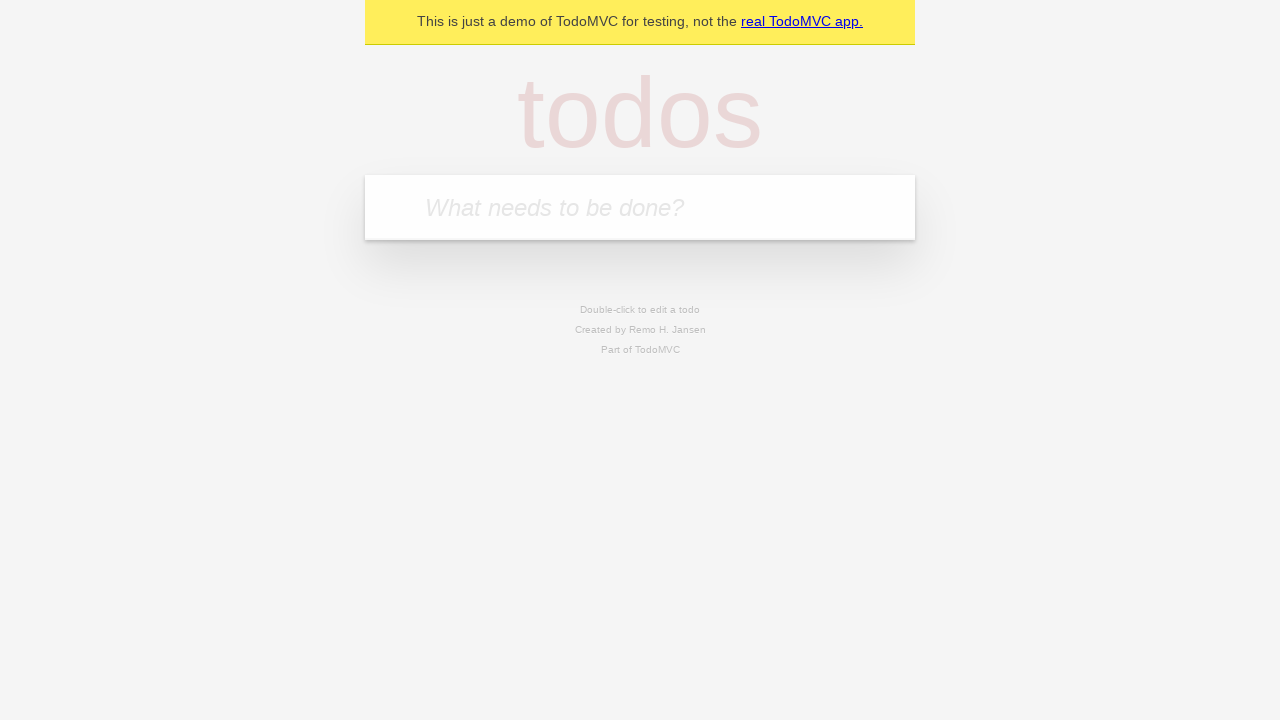

Filled todo input with 'buy some cheese' on internal:attr=[placeholder="What needs to be done?"i]
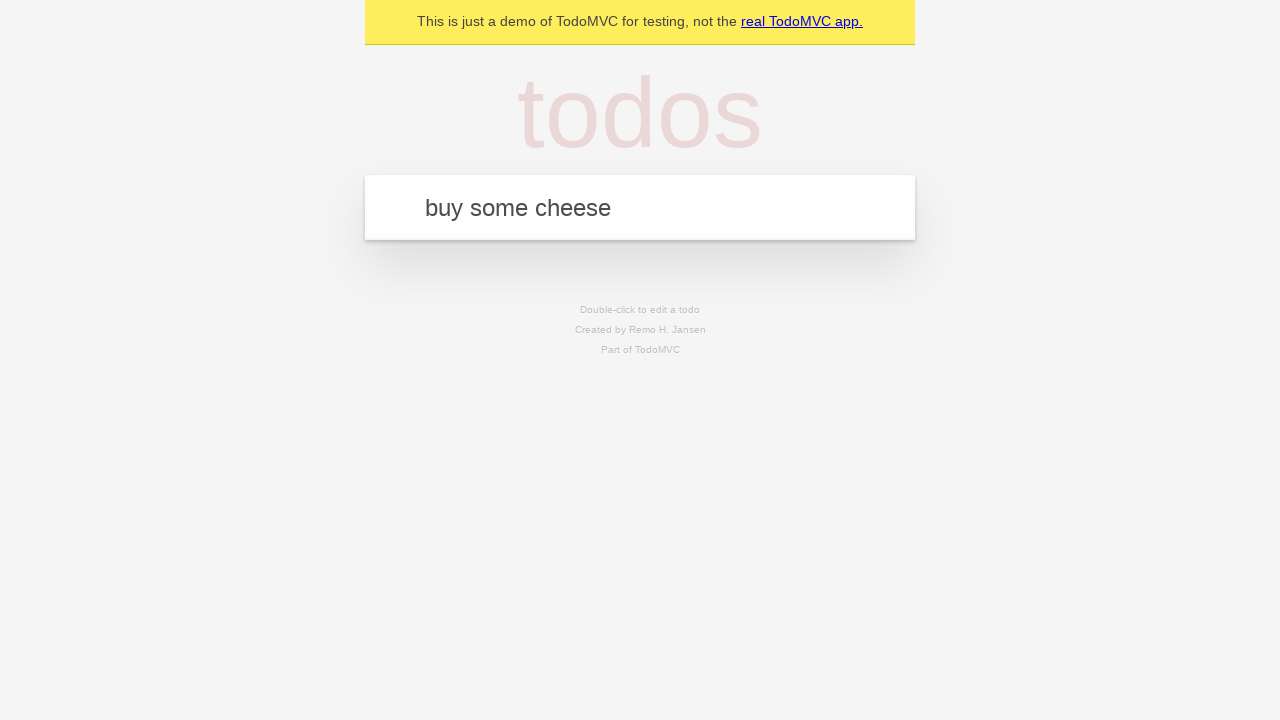

Pressed Enter to add todo 'buy some cheese' on internal:attr=[placeholder="What needs to be done?"i]
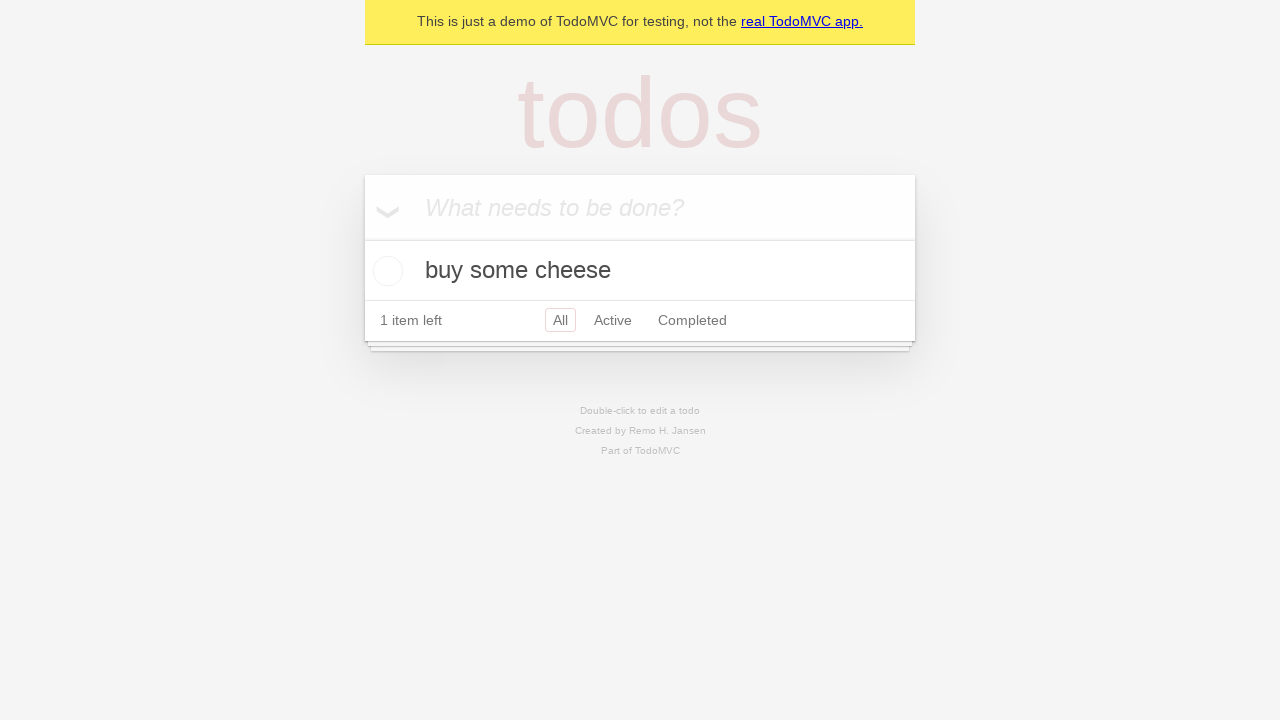

Filled todo input with 'feed the cat' on internal:attr=[placeholder="What needs to be done?"i]
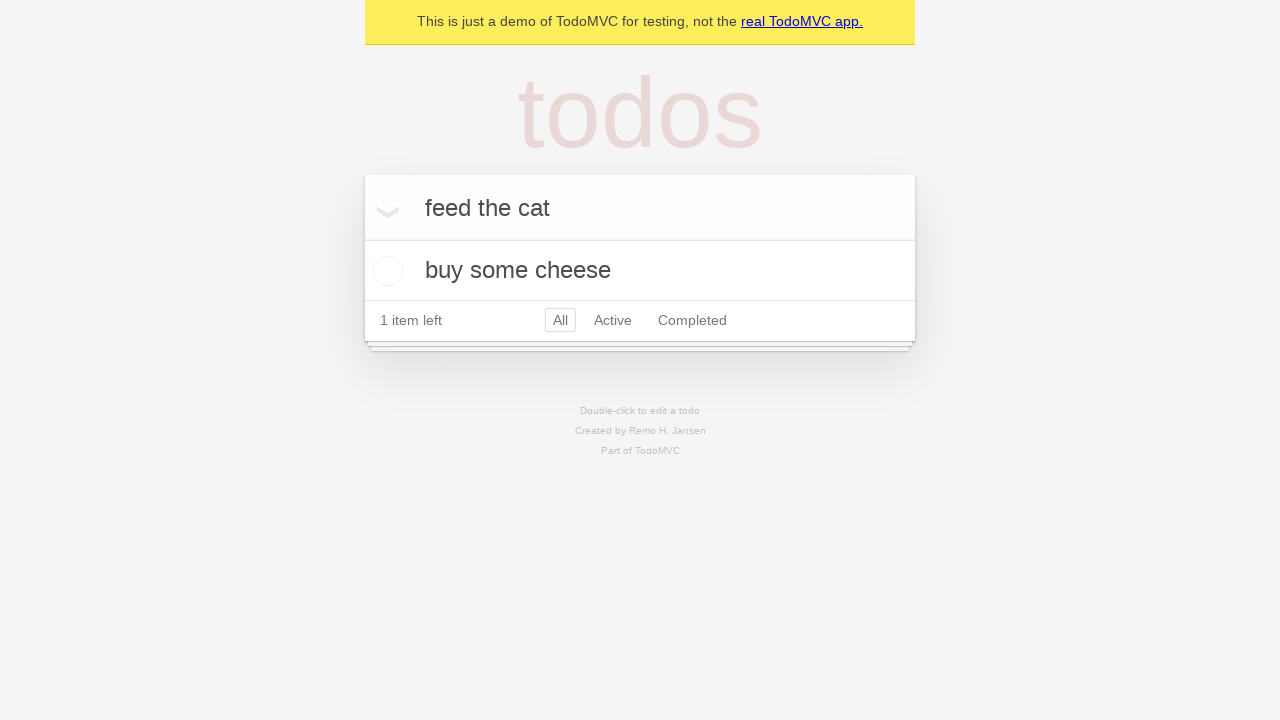

Pressed Enter to add todo 'feed the cat' on internal:attr=[placeholder="What needs to be done?"i]
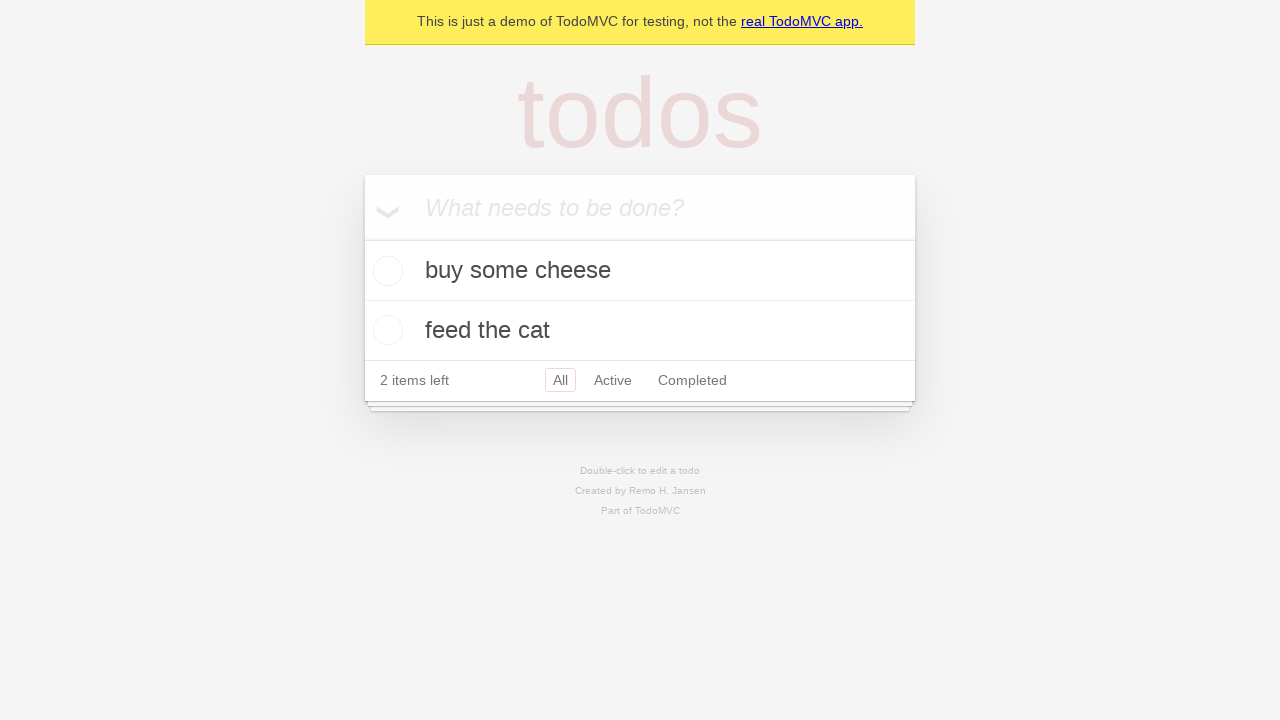

Filled todo input with 'book a doctors appointment' on internal:attr=[placeholder="What needs to be done?"i]
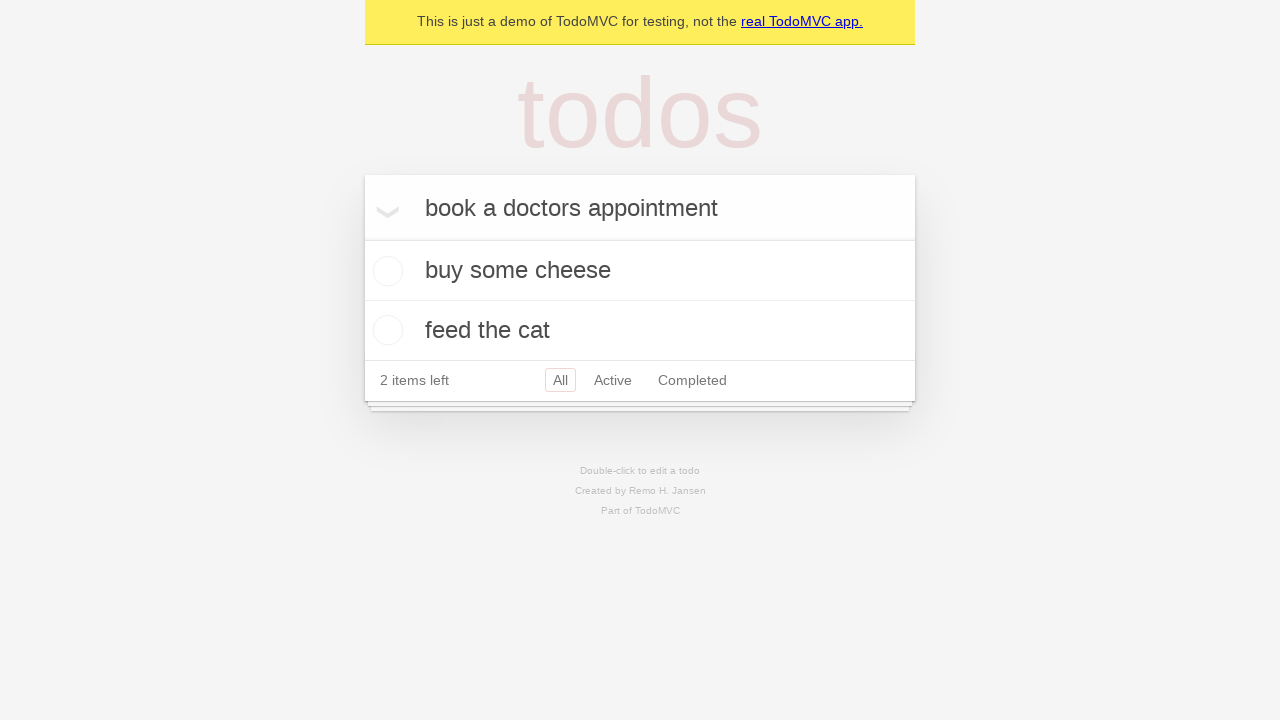

Pressed Enter to add todo 'book a doctors appointment' on internal:attr=[placeholder="What needs to be done?"i]
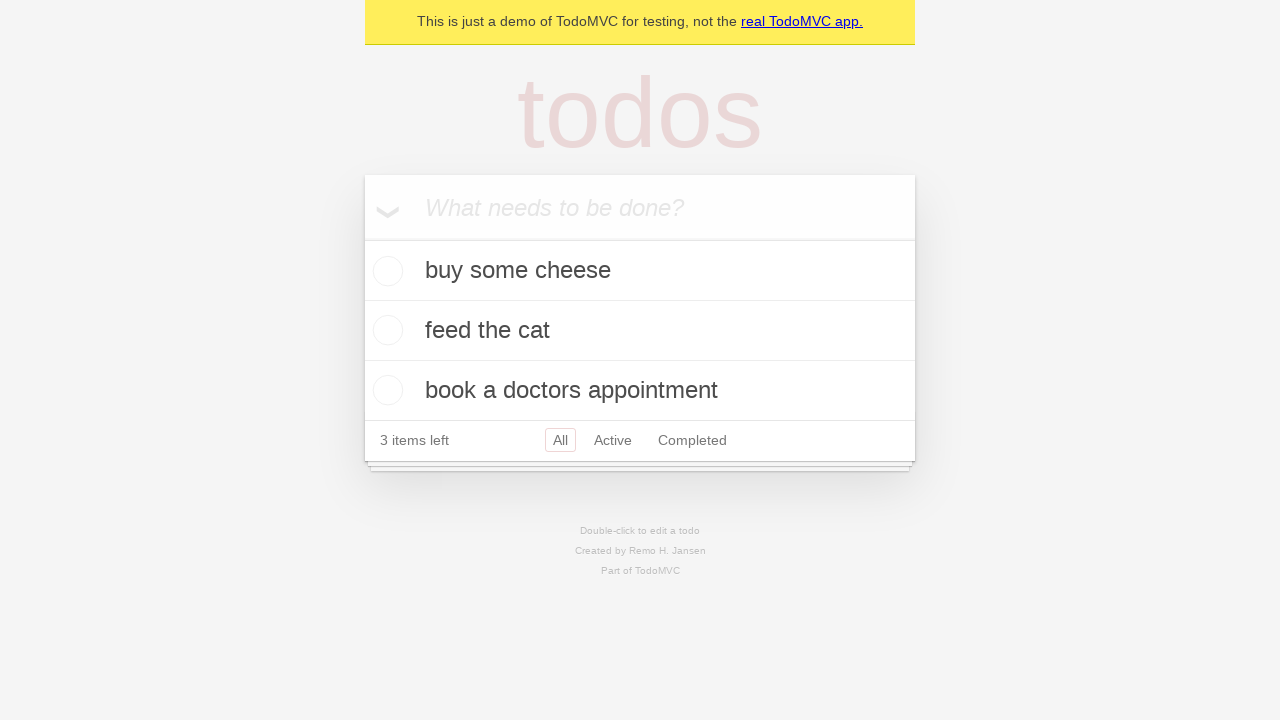

Checked the first todo item as completed at (385, 271) on .todo-list li .toggle >> nth=0
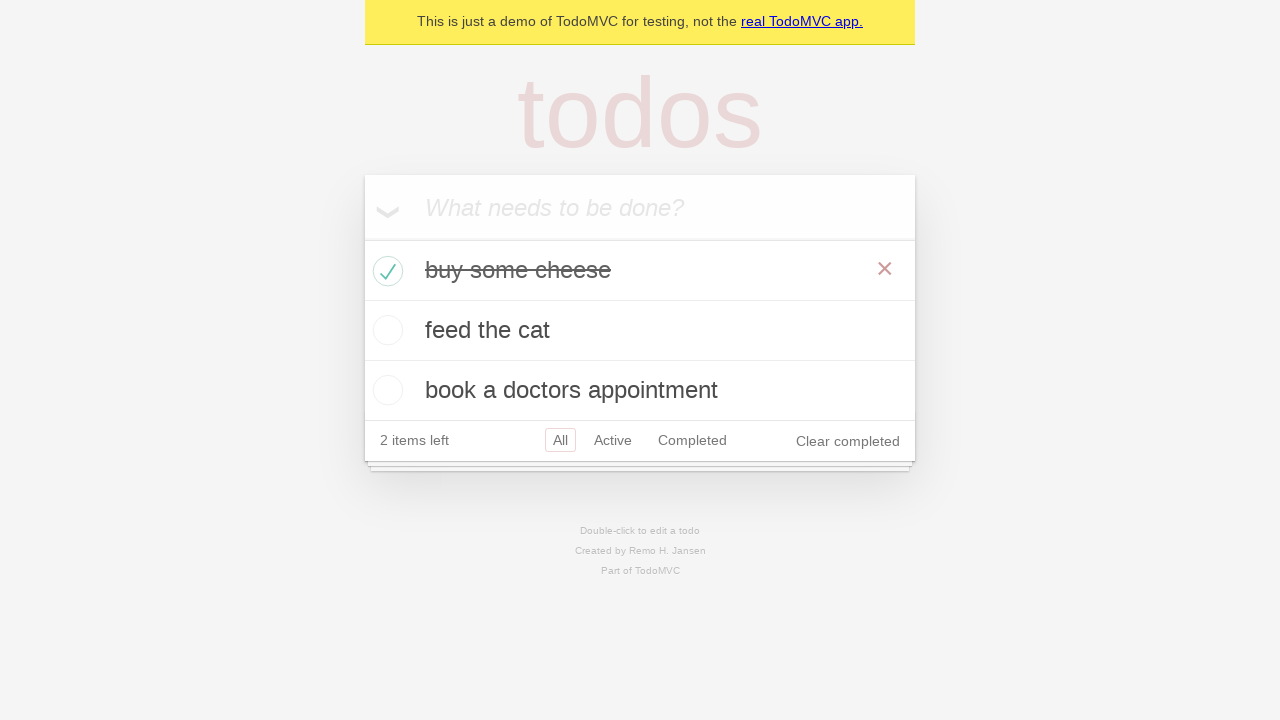

Clear completed button appeared after marking todo as completed
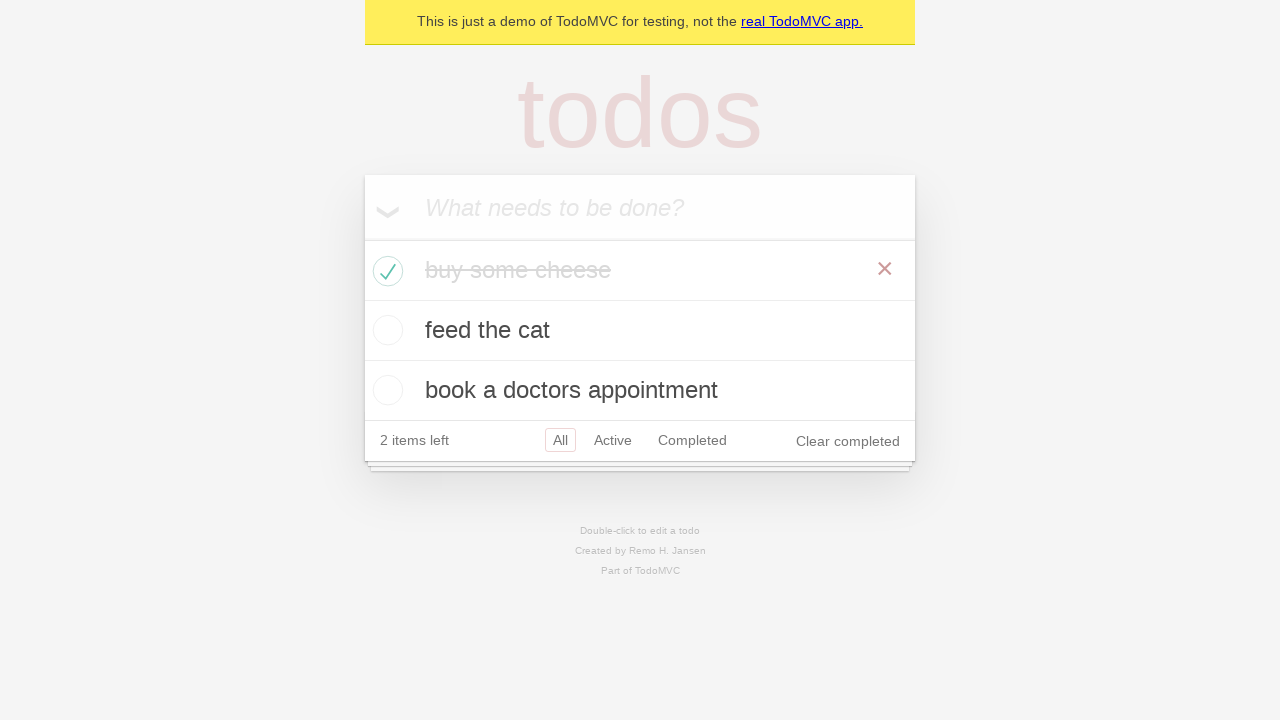

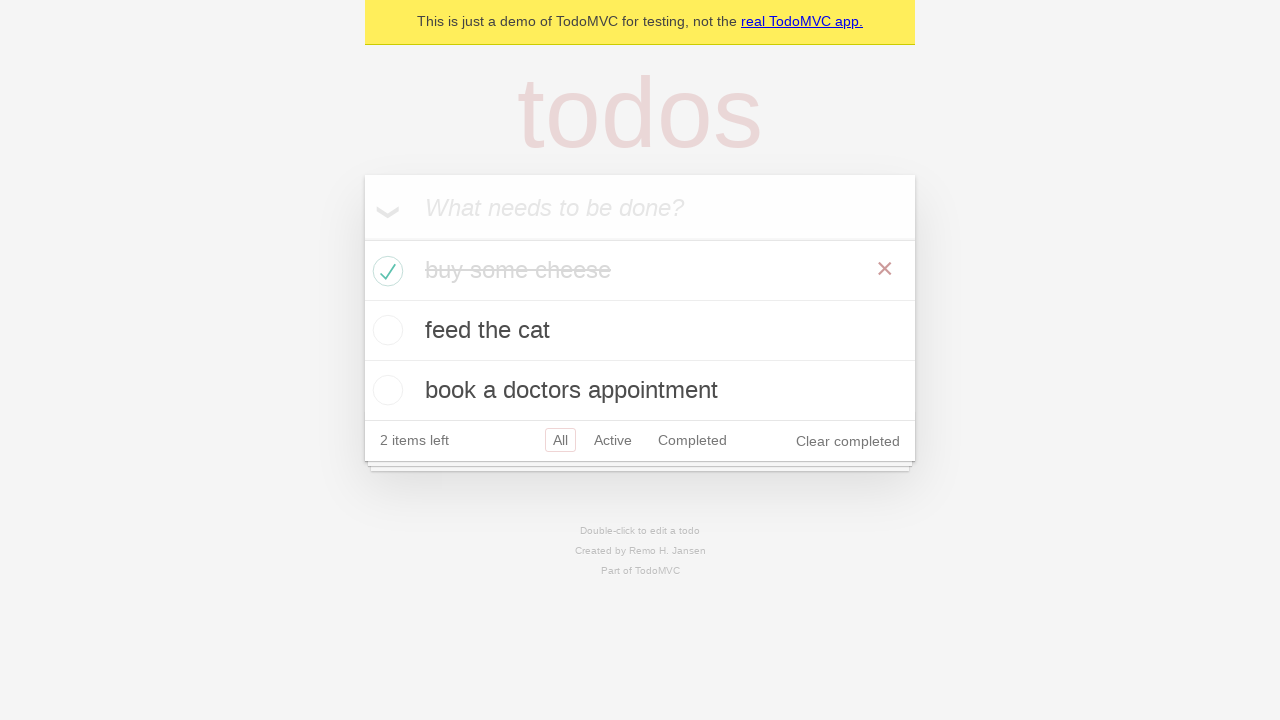